Tests handling stale element exceptions by refreshing the page and re-finding elements, then filling an input field

Starting URL: http://omayo.blogspot.com/

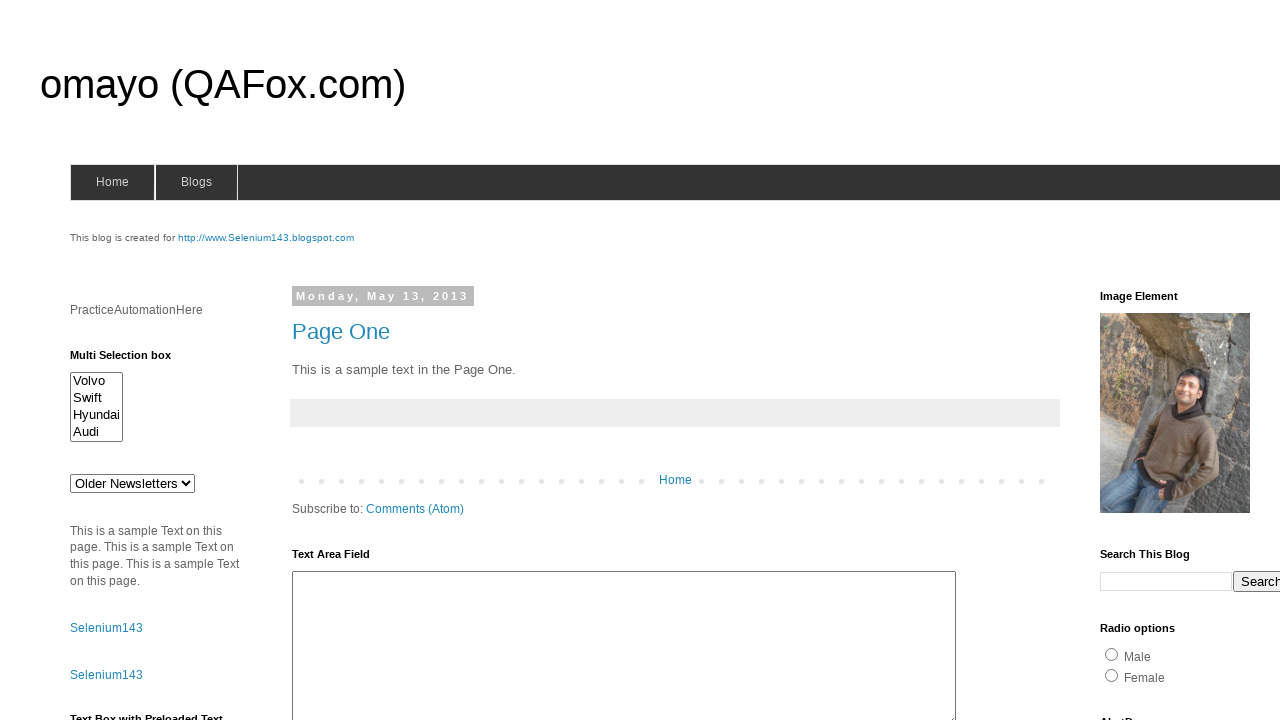

Navigated to http://omayo.blogspot.com/
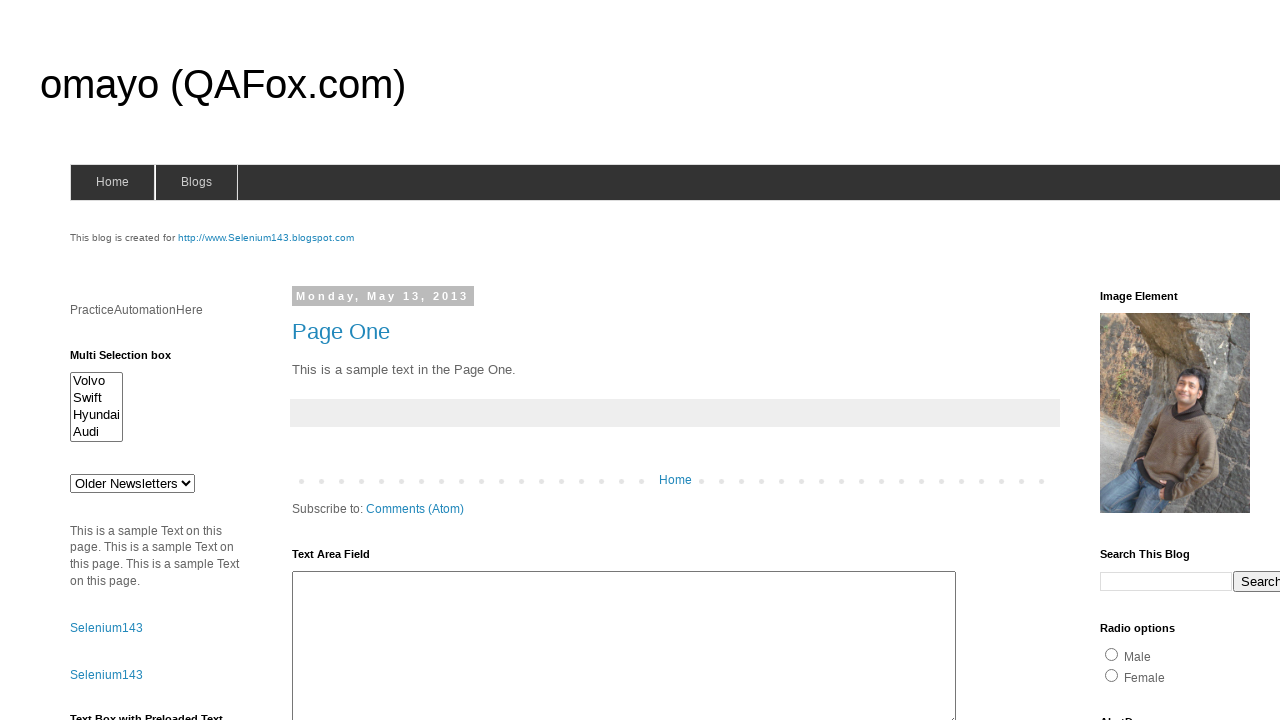

Found popup link elements
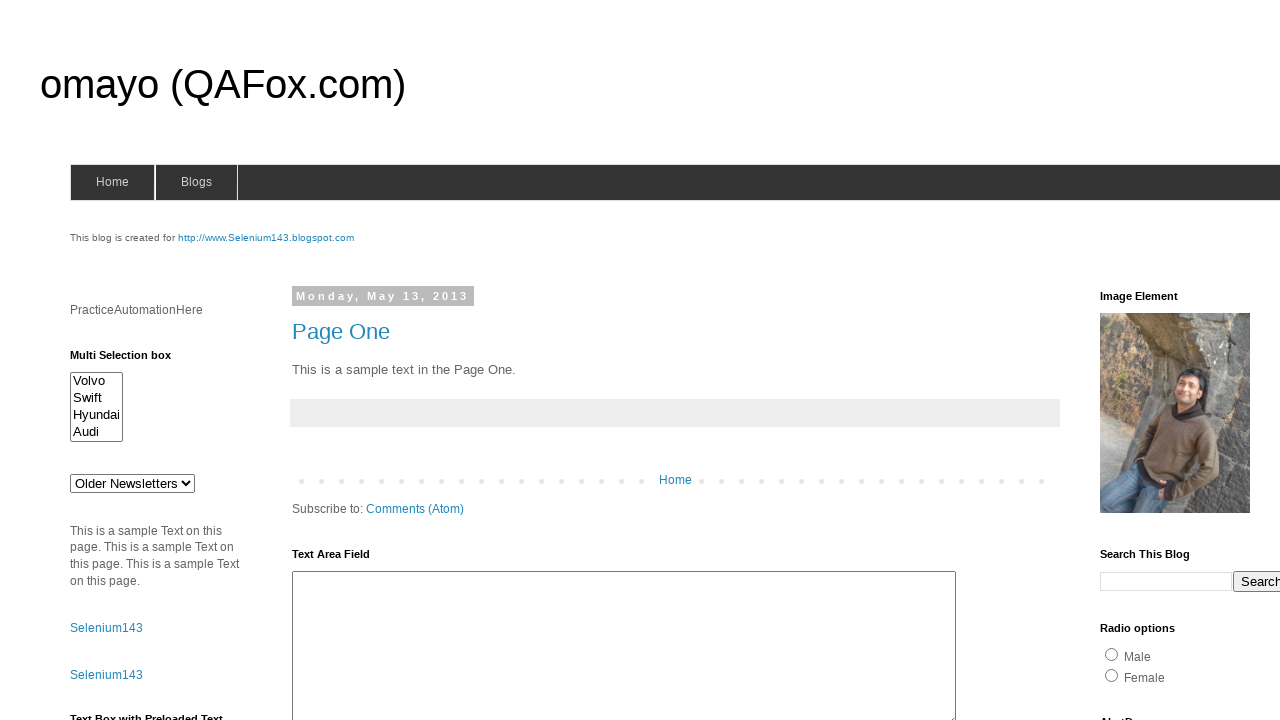

Reloaded page to refresh elements
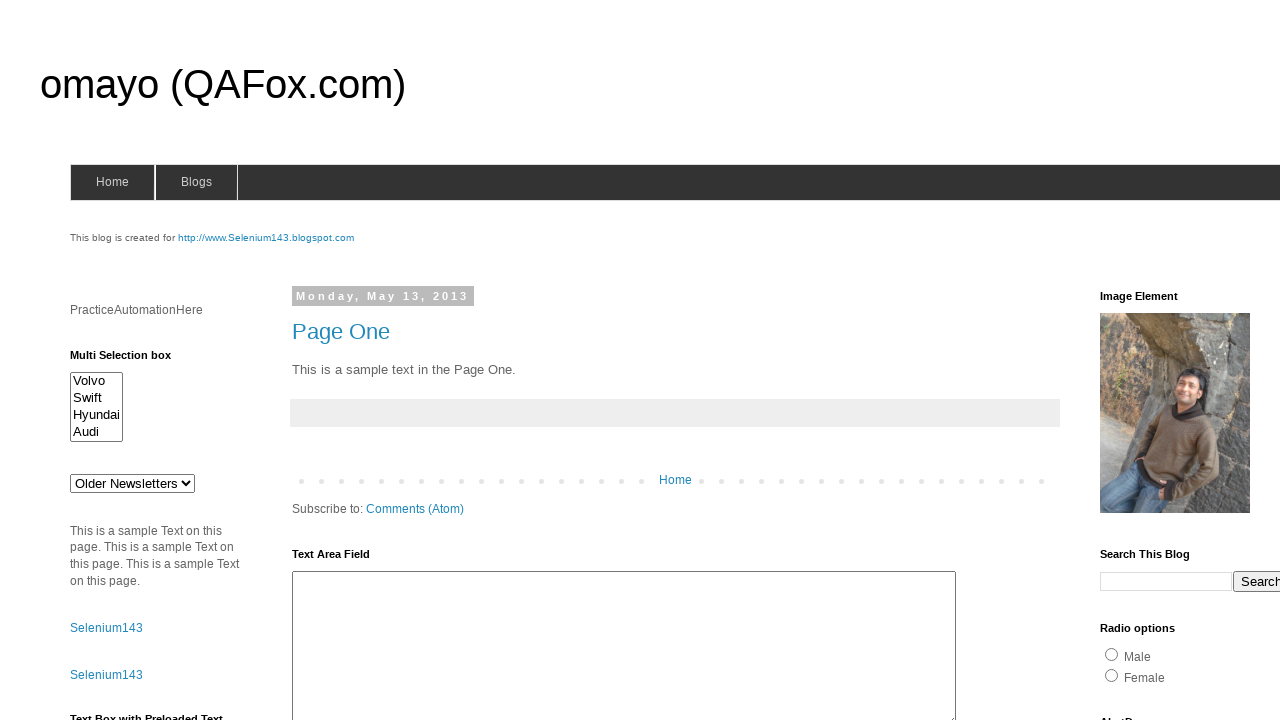

Located first input element with class 'classone'
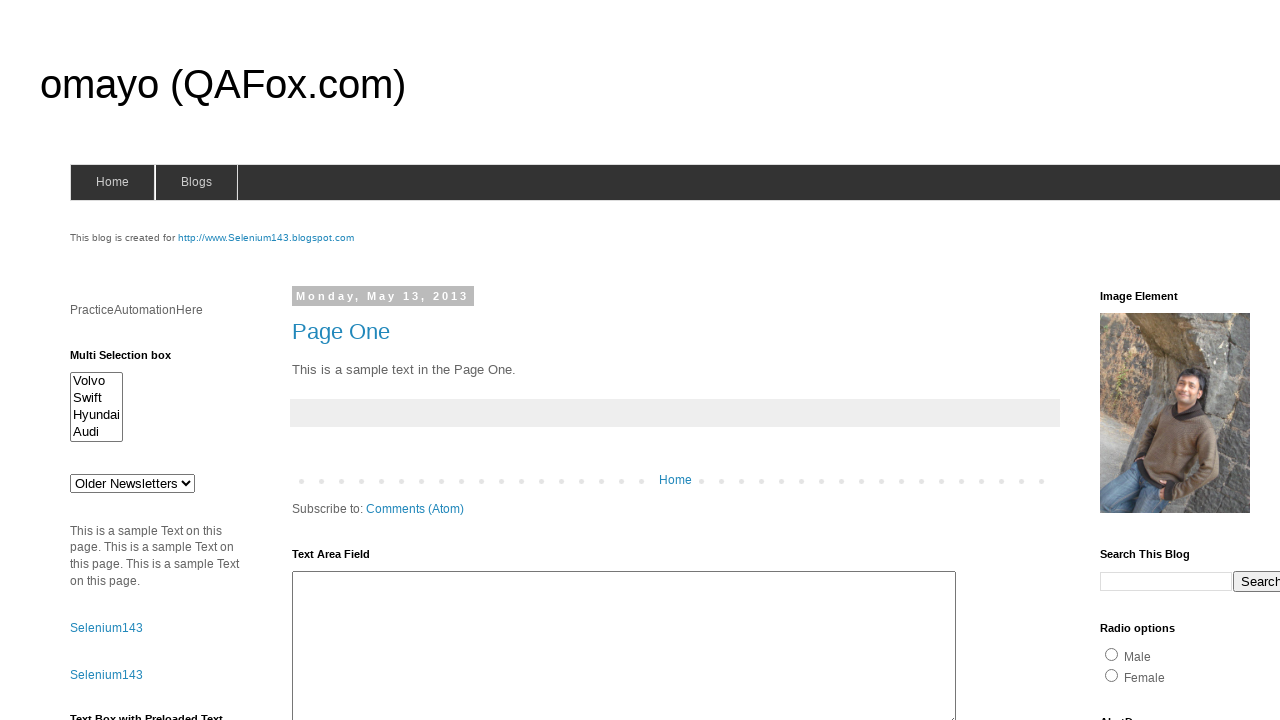

Filled input field with 'selenium' on (//input[@class='classone'])[1]
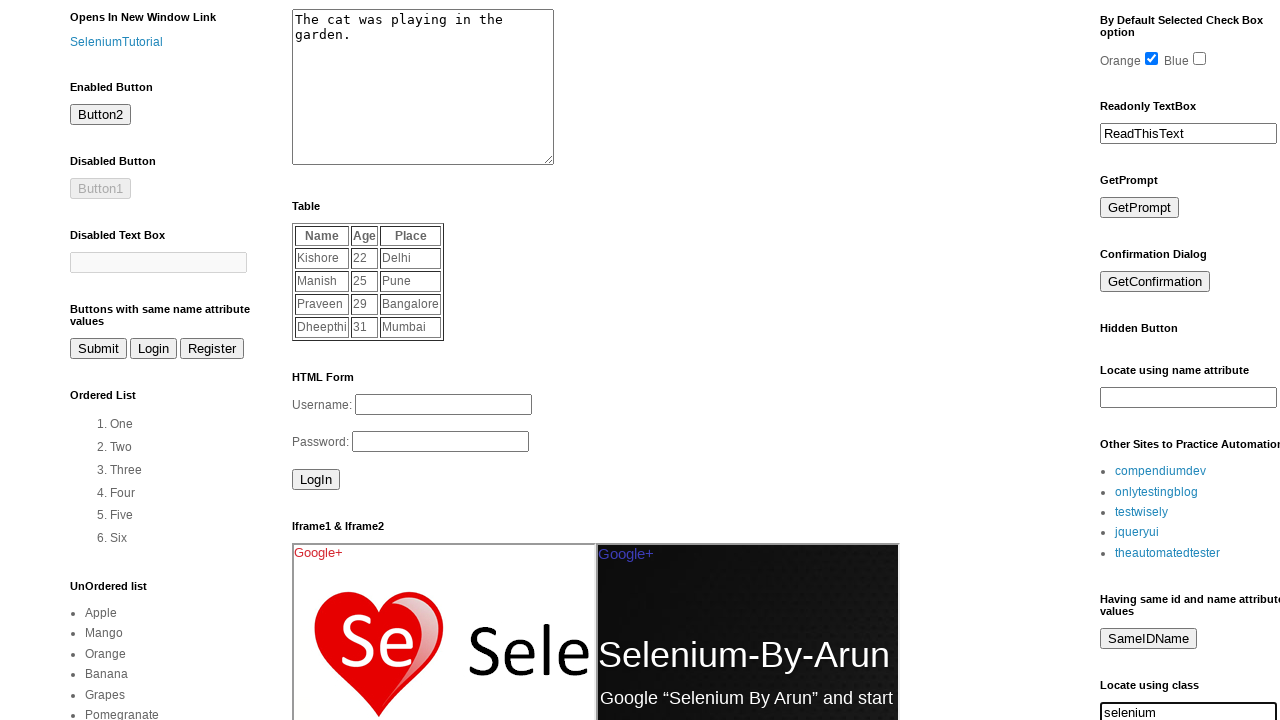

Reloaded page again to test stale element handling
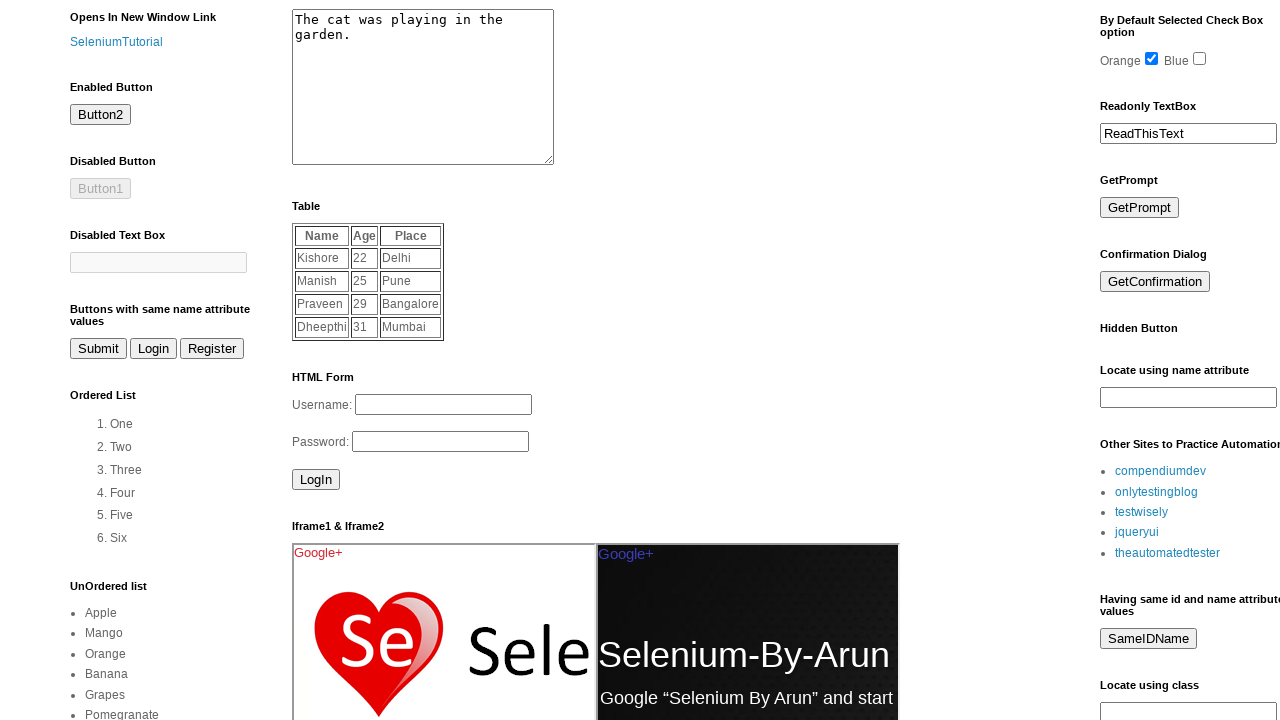

Re-located first input element with class 'classone' after page reload
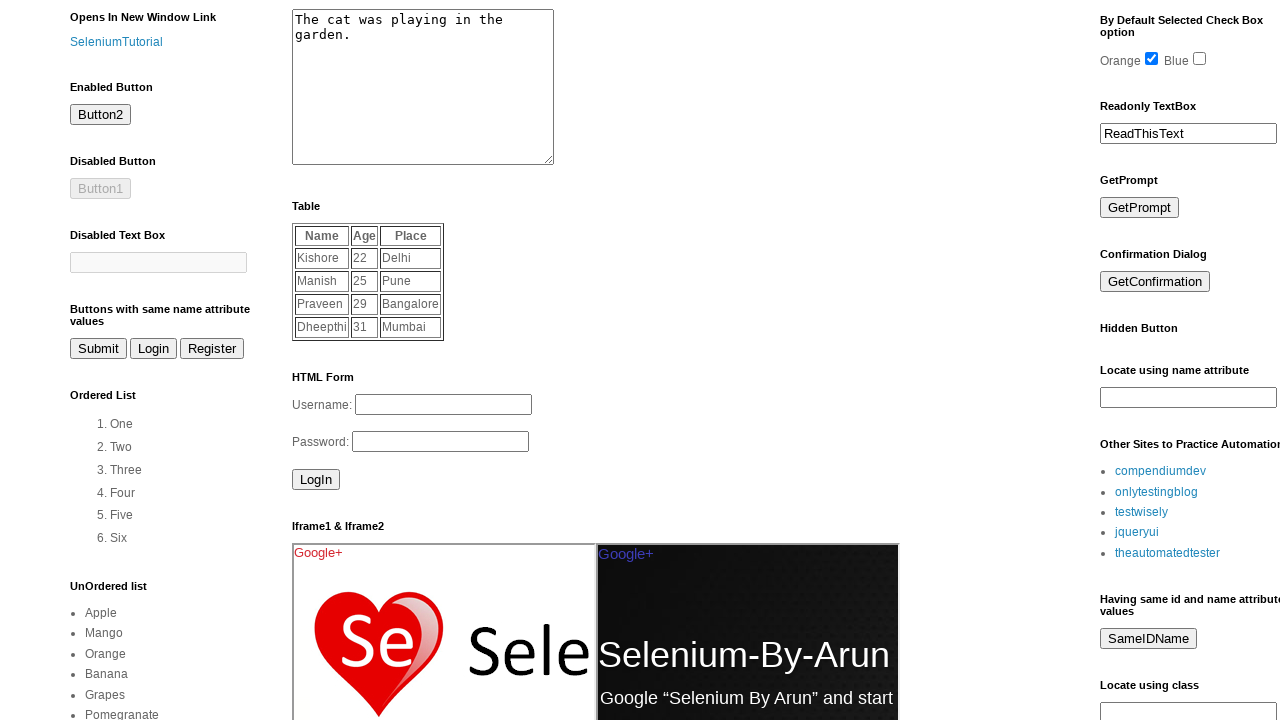

Filled input field with 'selenium' again after stale element recovery on (//input[@class='classone'])[1]
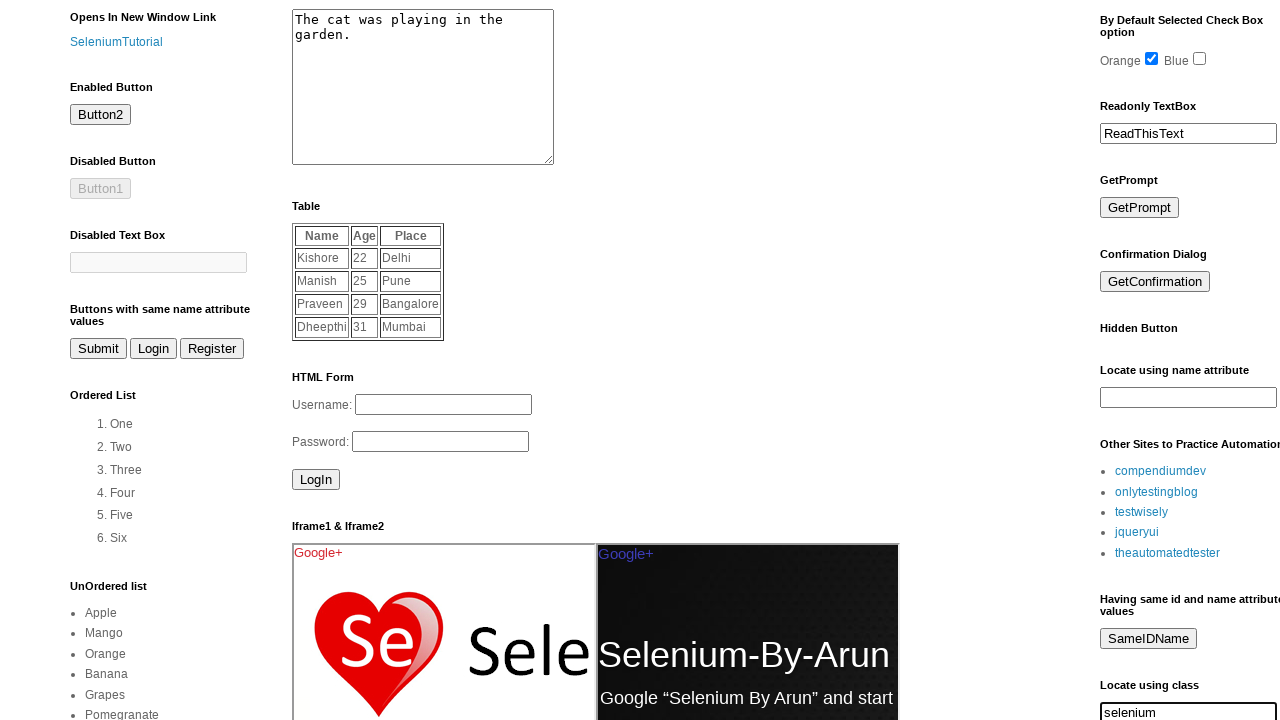

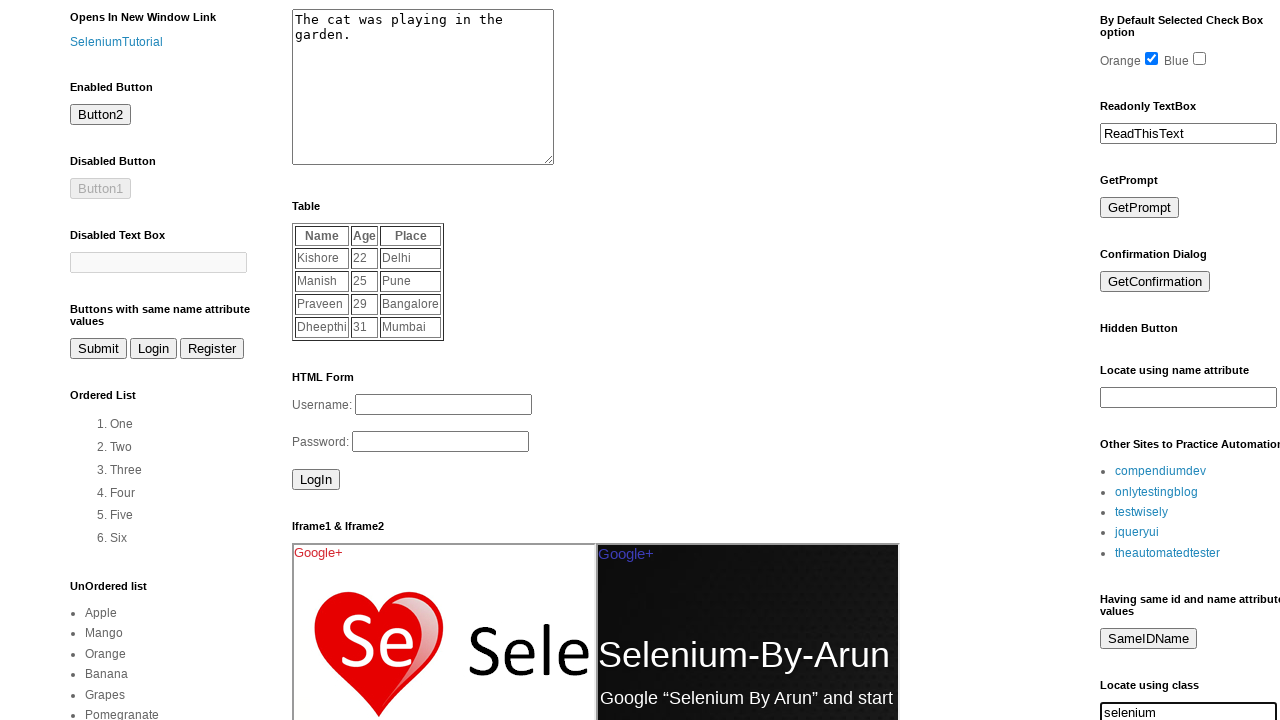